Navigates to a Kontan investment news article and verifies that the article content elements (title, timestamp, article body) are properly loaded and displayed.

Starting URL: https://investasi.kontan.co.id/news/communication-cable-systems-ccsi-akan-rights-issue-efek-dilusi-maksimal-1453

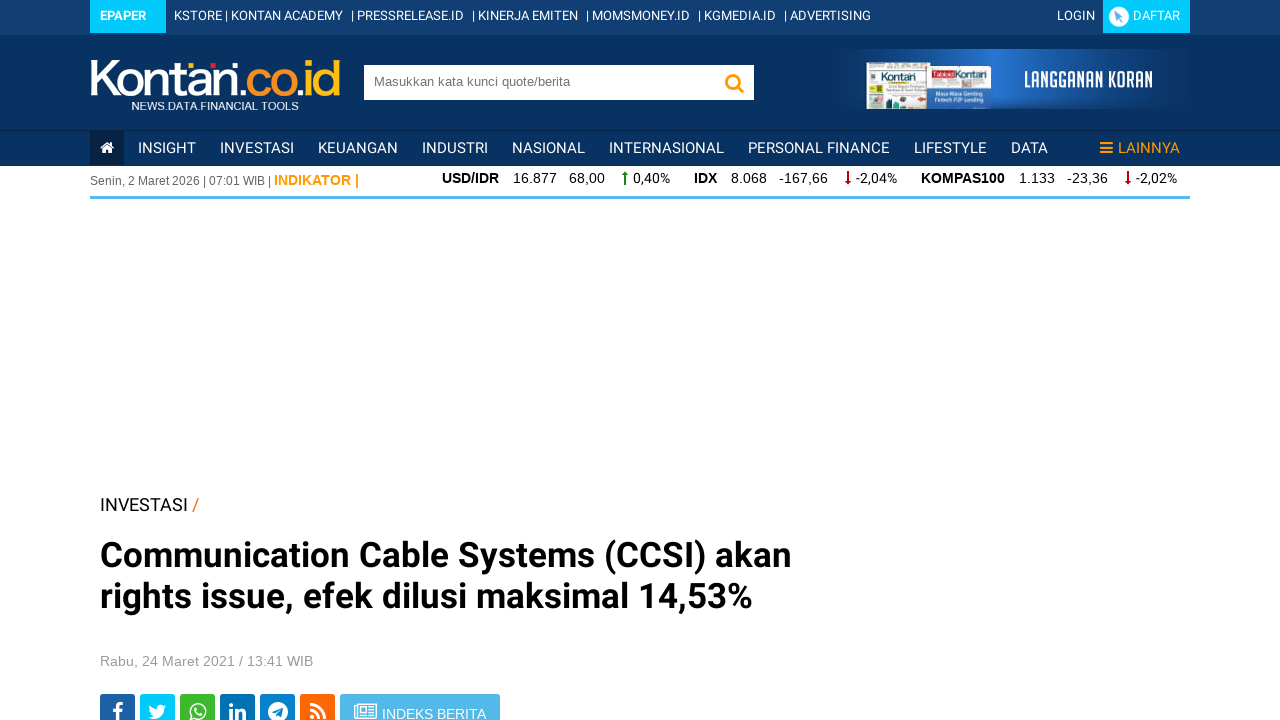

Article container (.tmpt-desk-kon) loaded
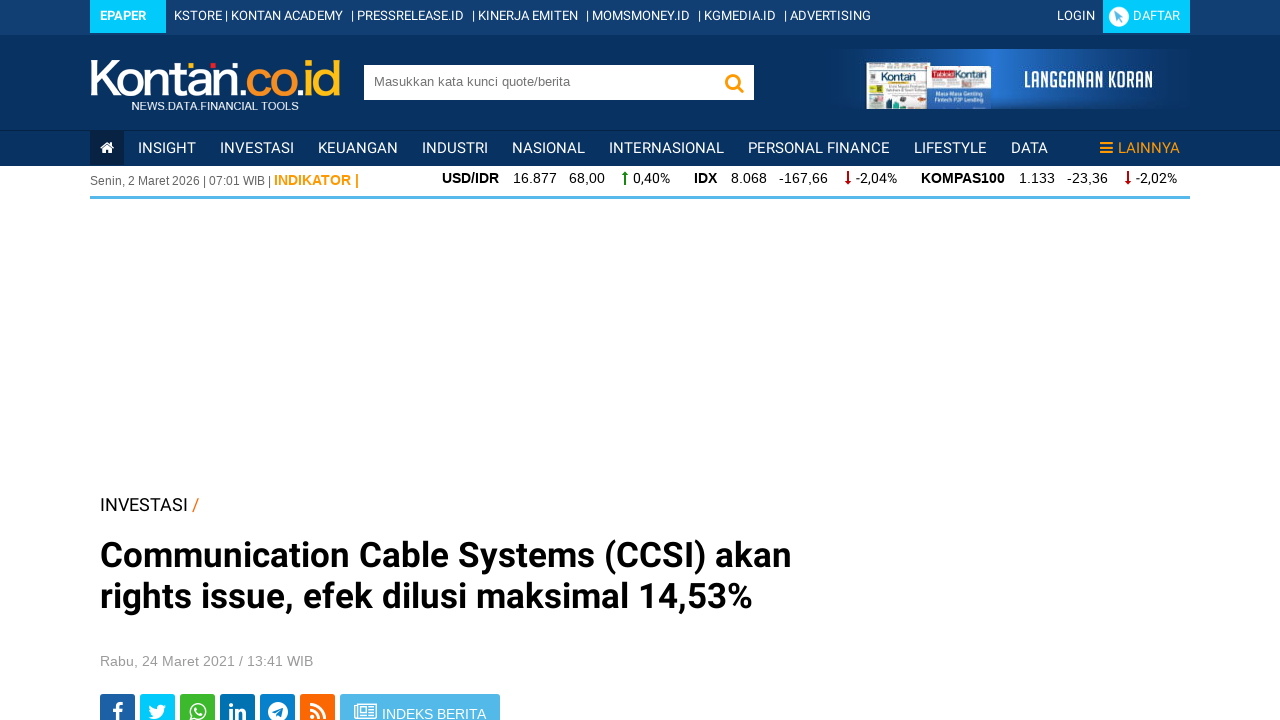

Article title/detail section (.detail-desk) loaded
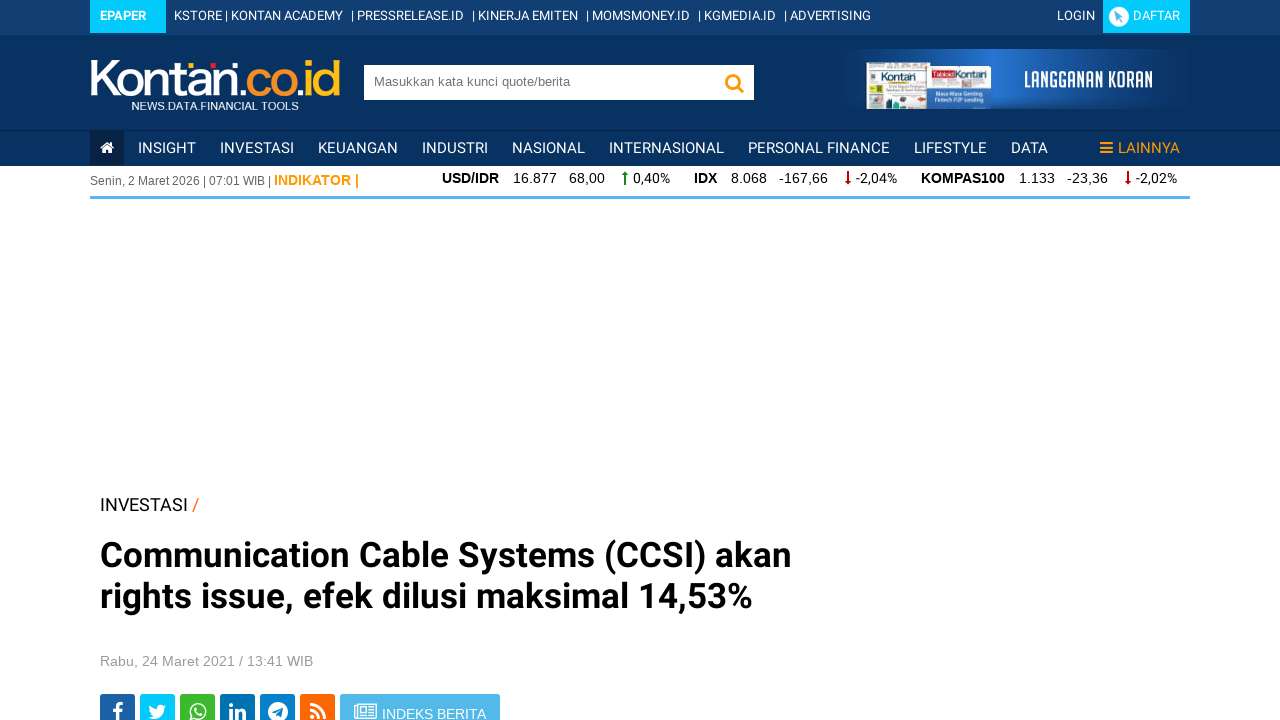

Article body paragraphs loaded
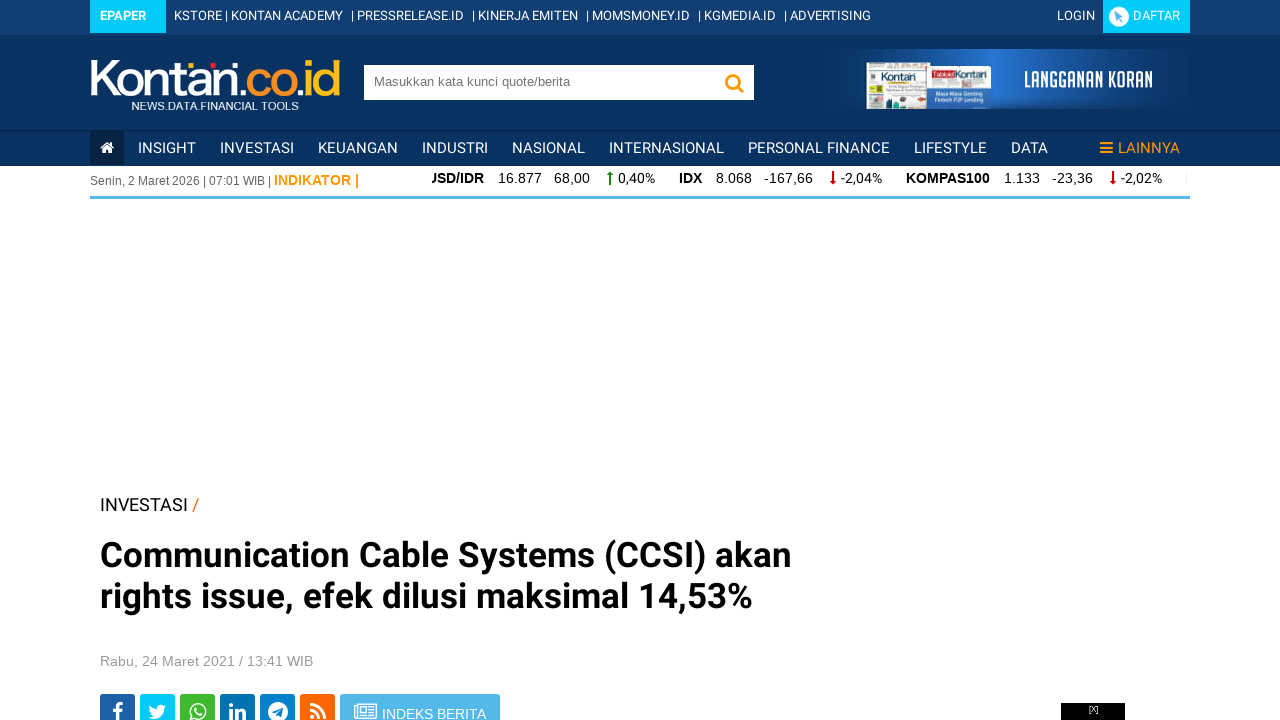

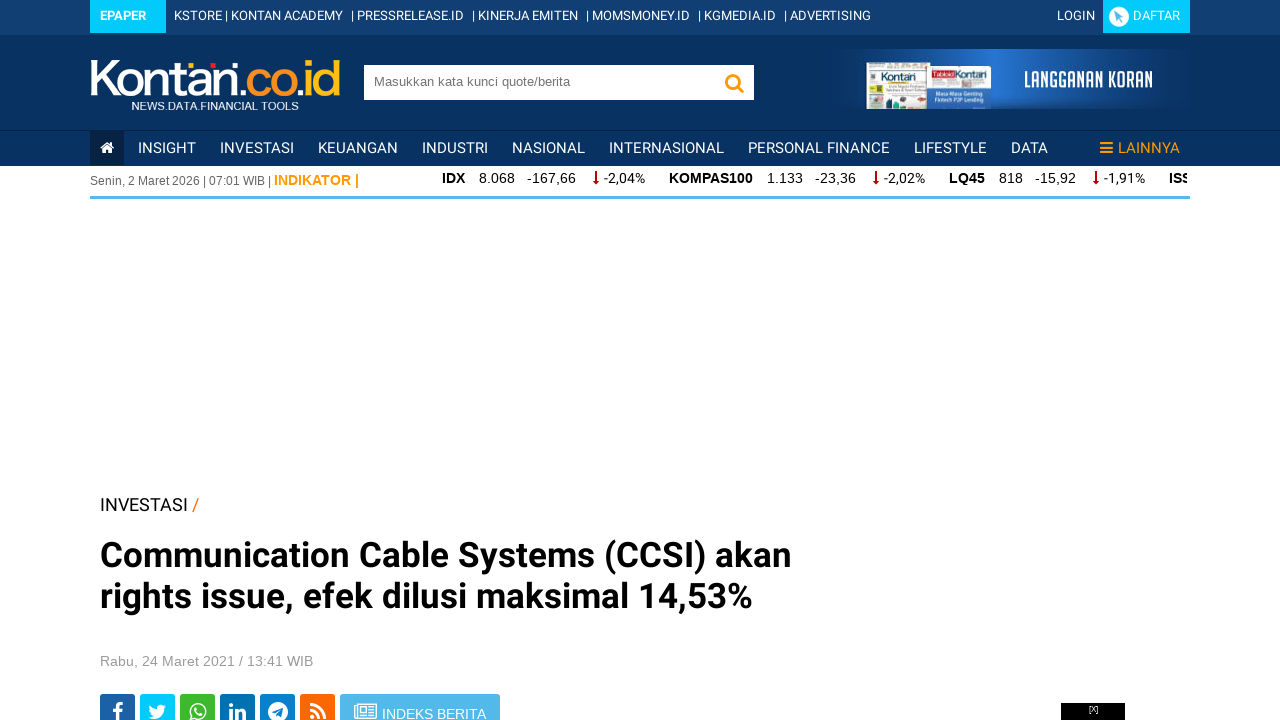